Navigates to a GitHub repository's latest release page, waits for the page content to load, scrolls down to view assets, and verifies that release download links are present.

Starting URL: https://github.com/ReVanced/revanced-patches/releases/latest

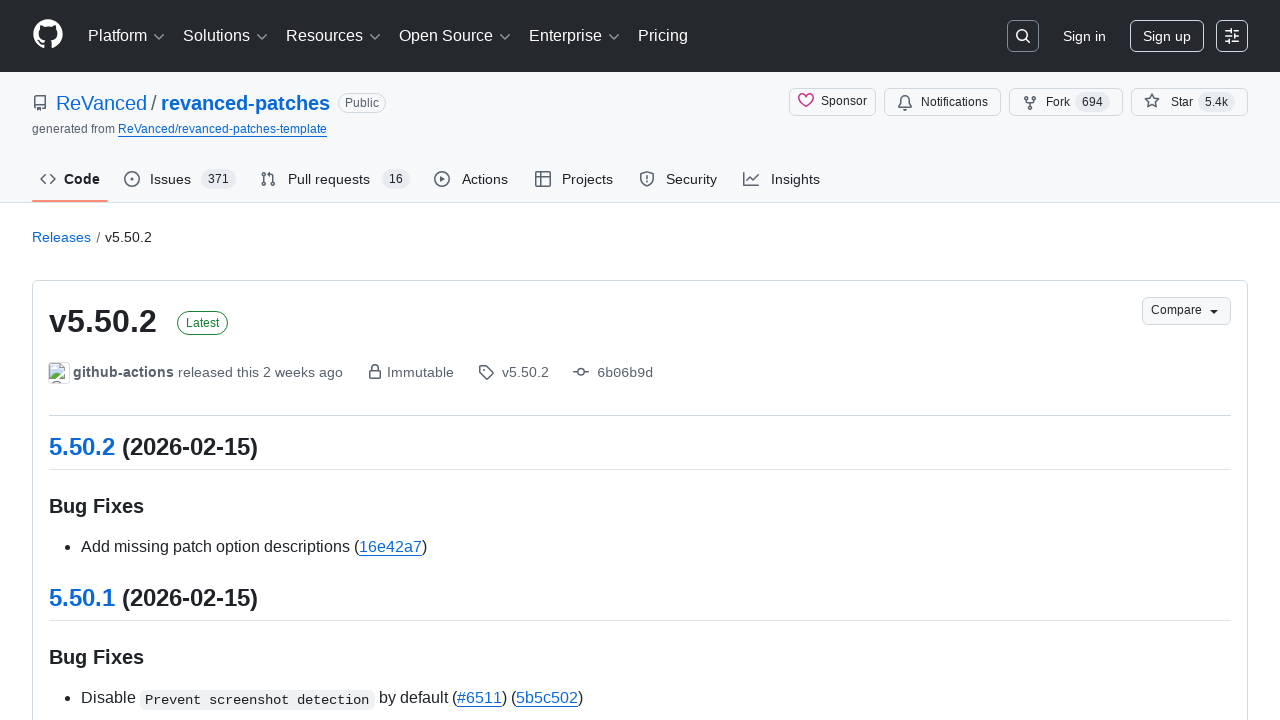

Release page content loaded - repo content container is visible
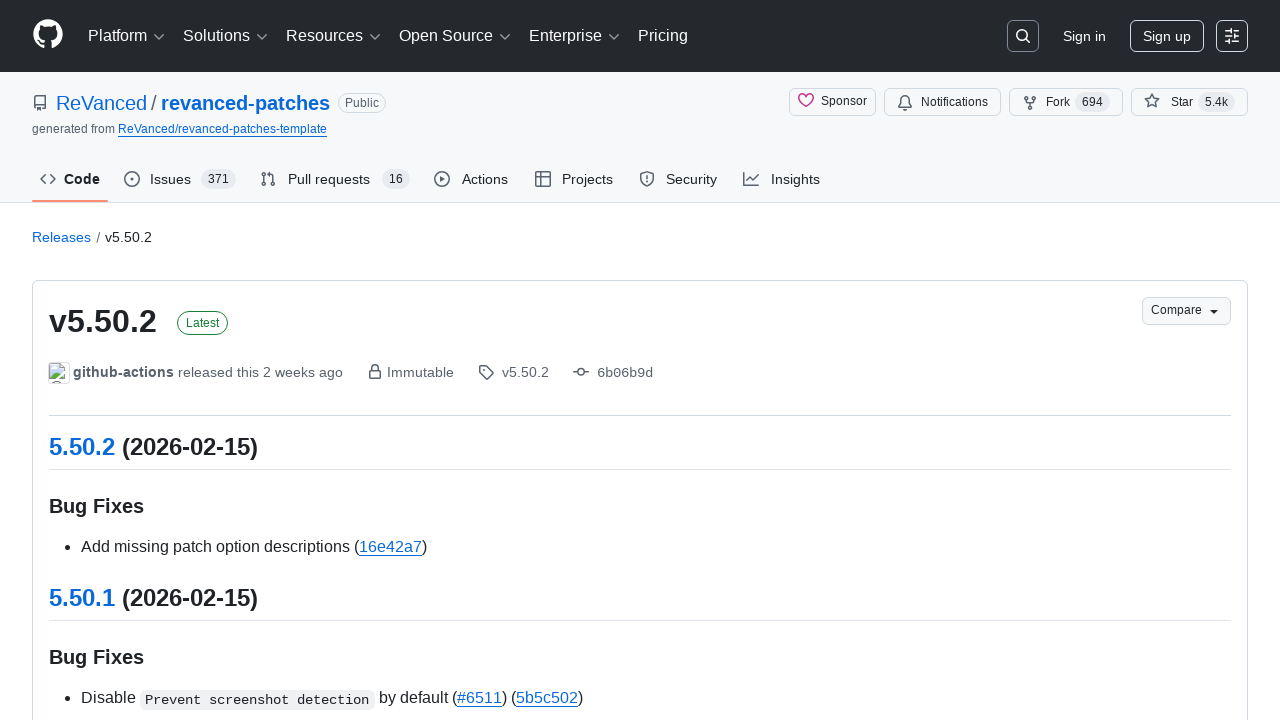

Scrolled down to bottom of page to view release assets
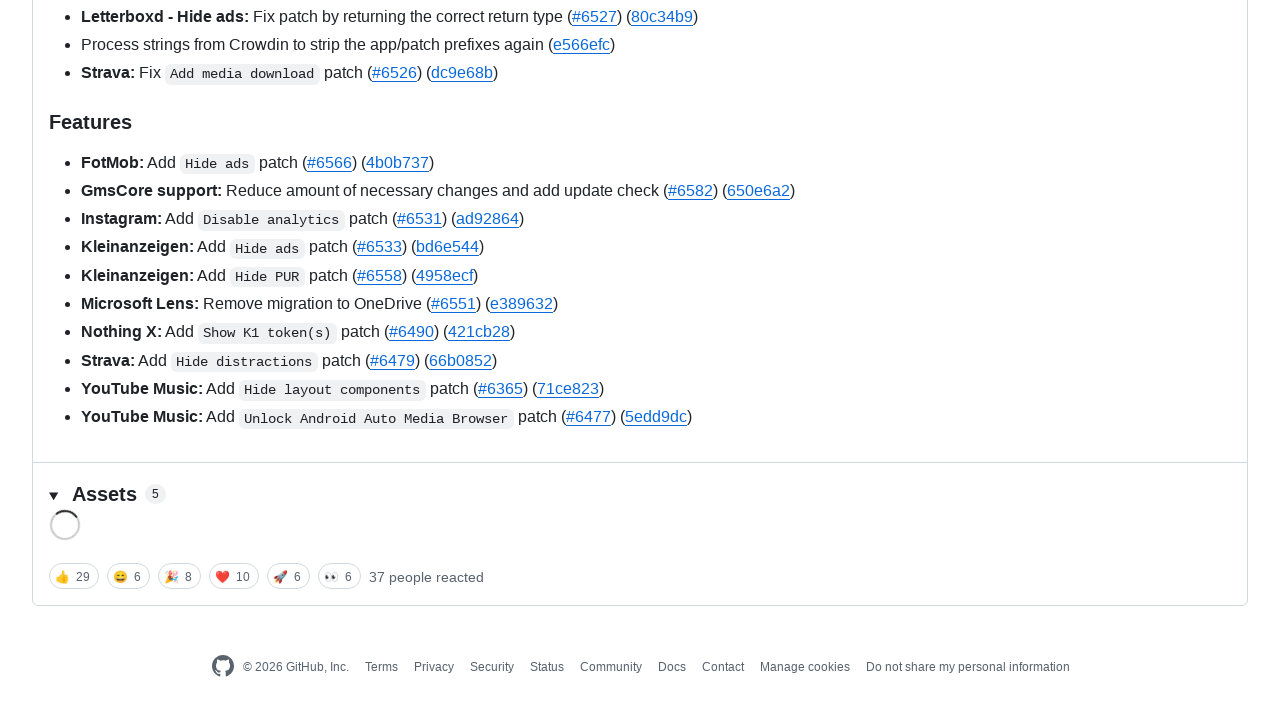

Assets section confirmed visible and ready
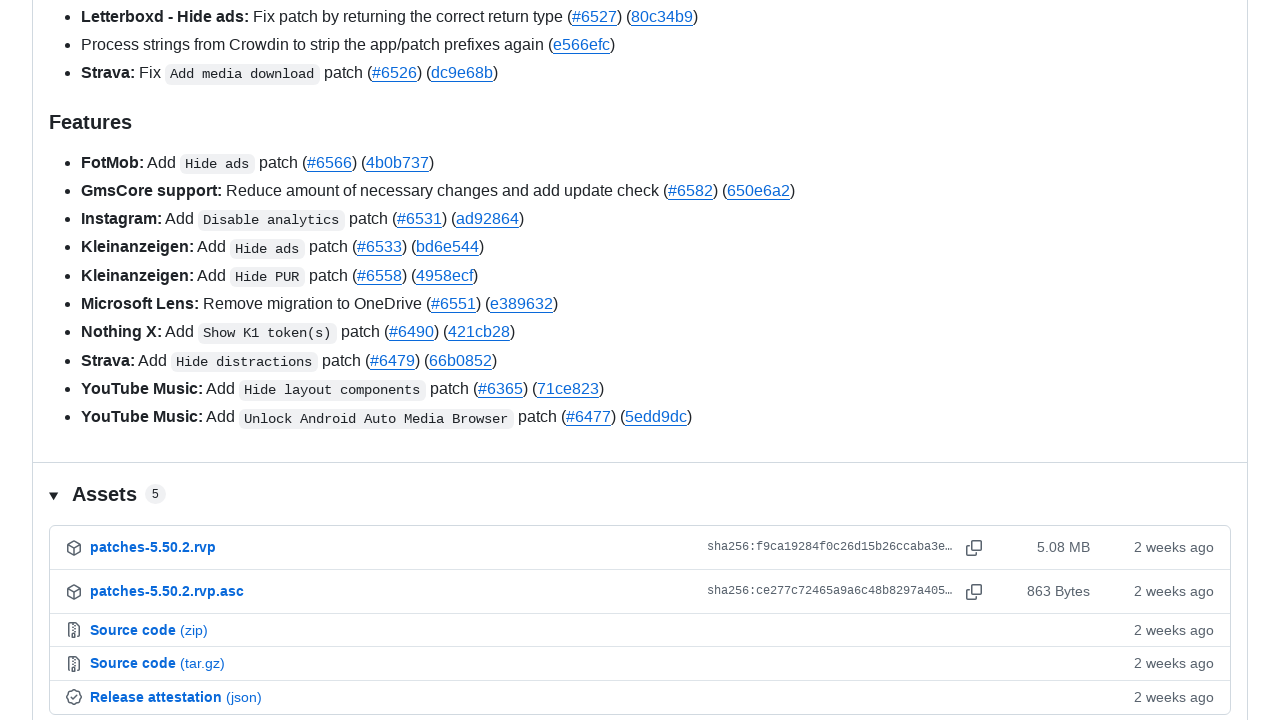

Clicked on assets container to expand at (640, 360) on #repo-content-pjax-container
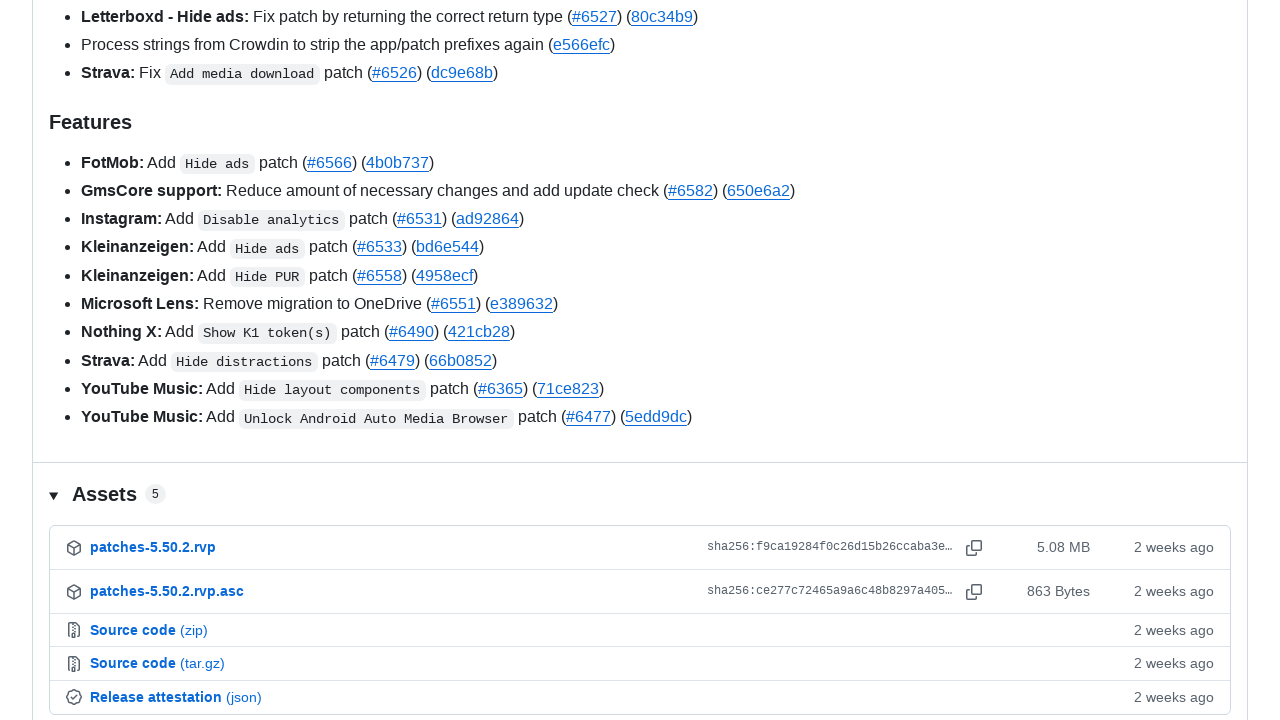

Release download links are present and verified
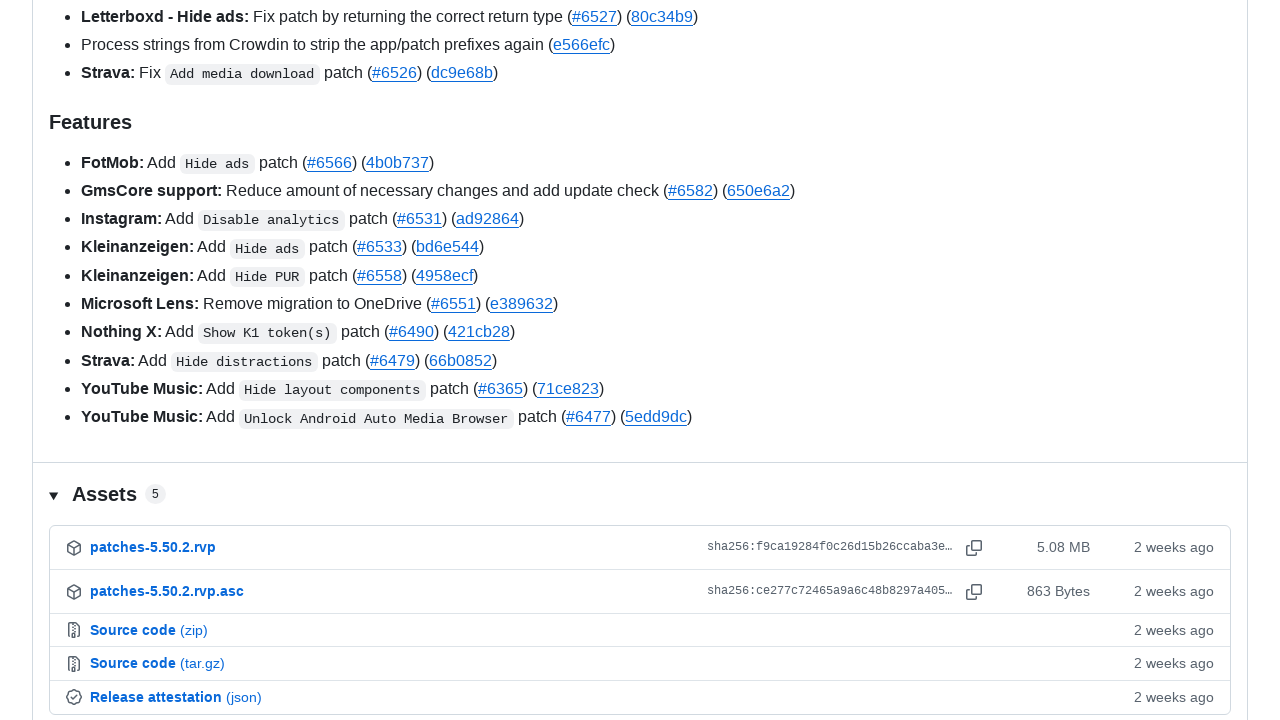

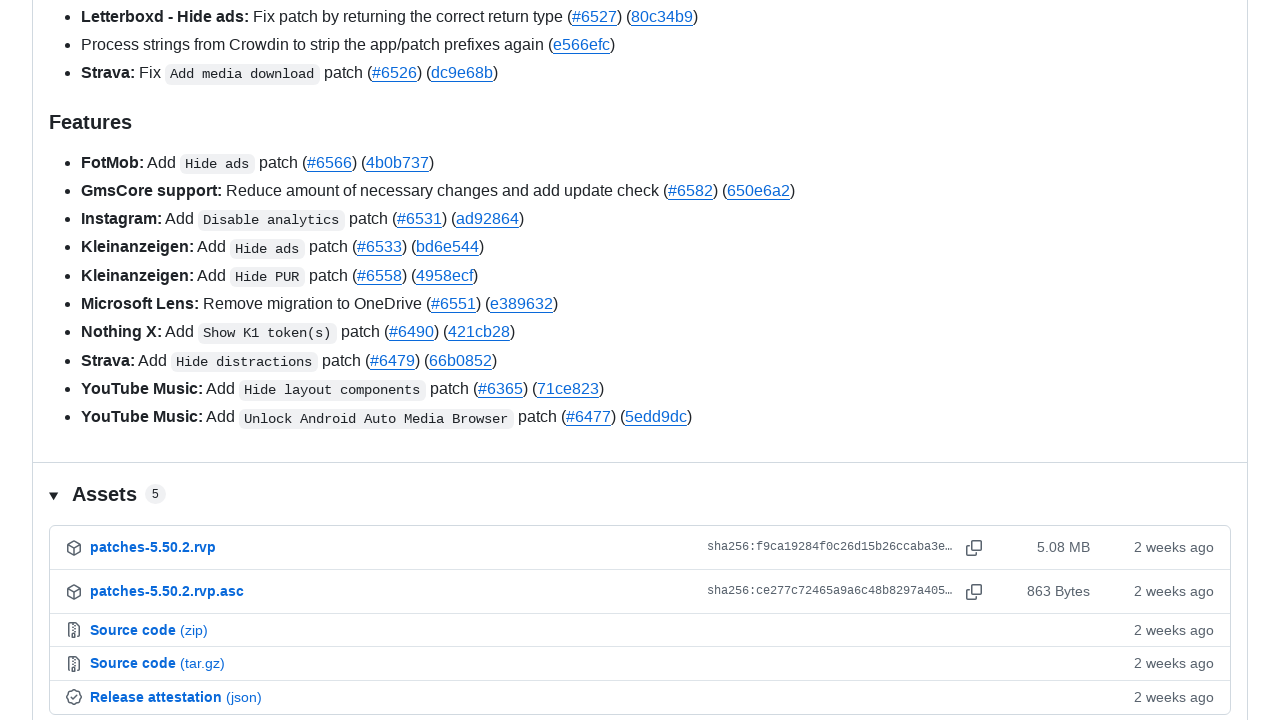